Opens multiple URLs in separate tabs by creating new tabs and navigating to different sites

Starting URL: https://jqueryui.com/tooltip/

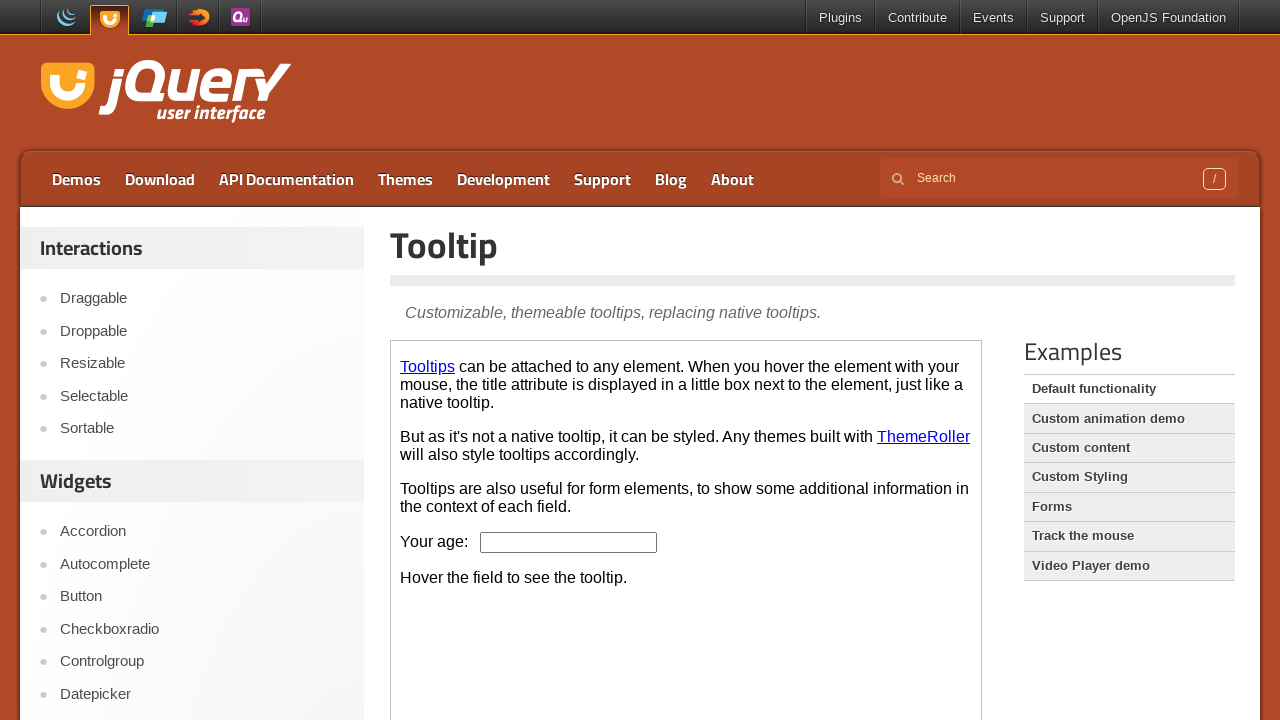

Opened a new tab
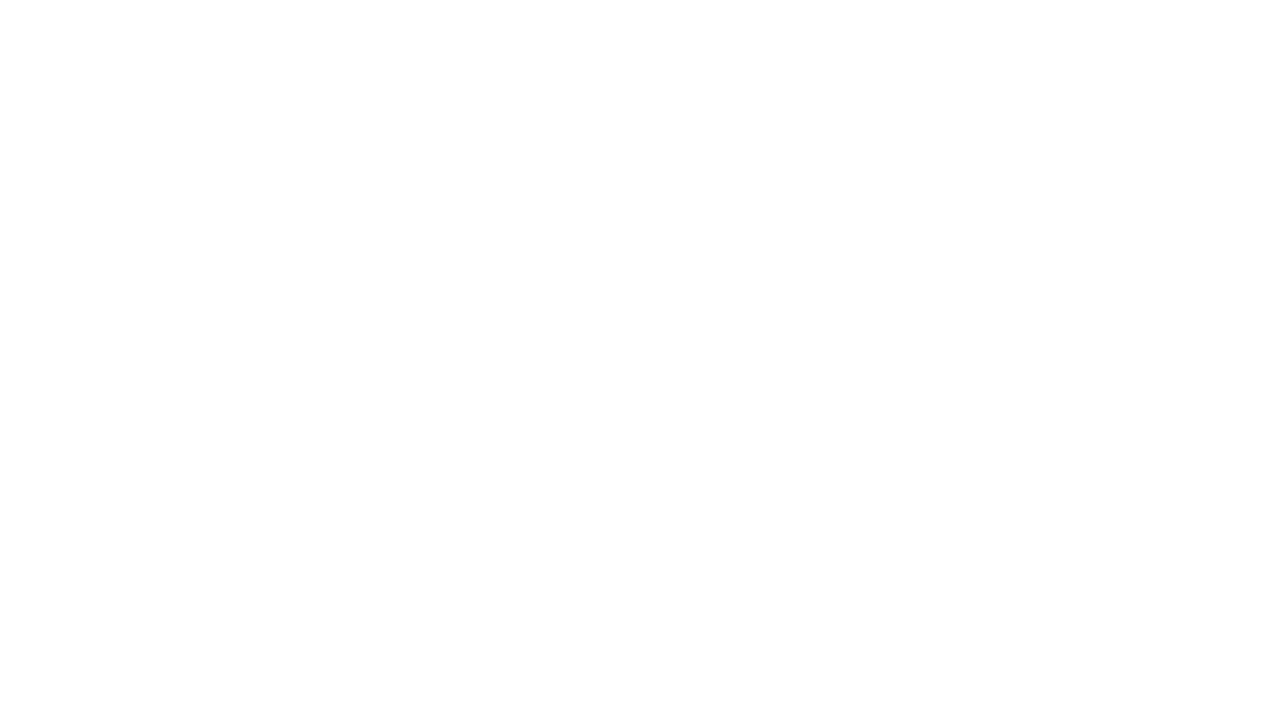

Navigated to https://ataevents.org/generative-ai-for-software-testers/ in new tab
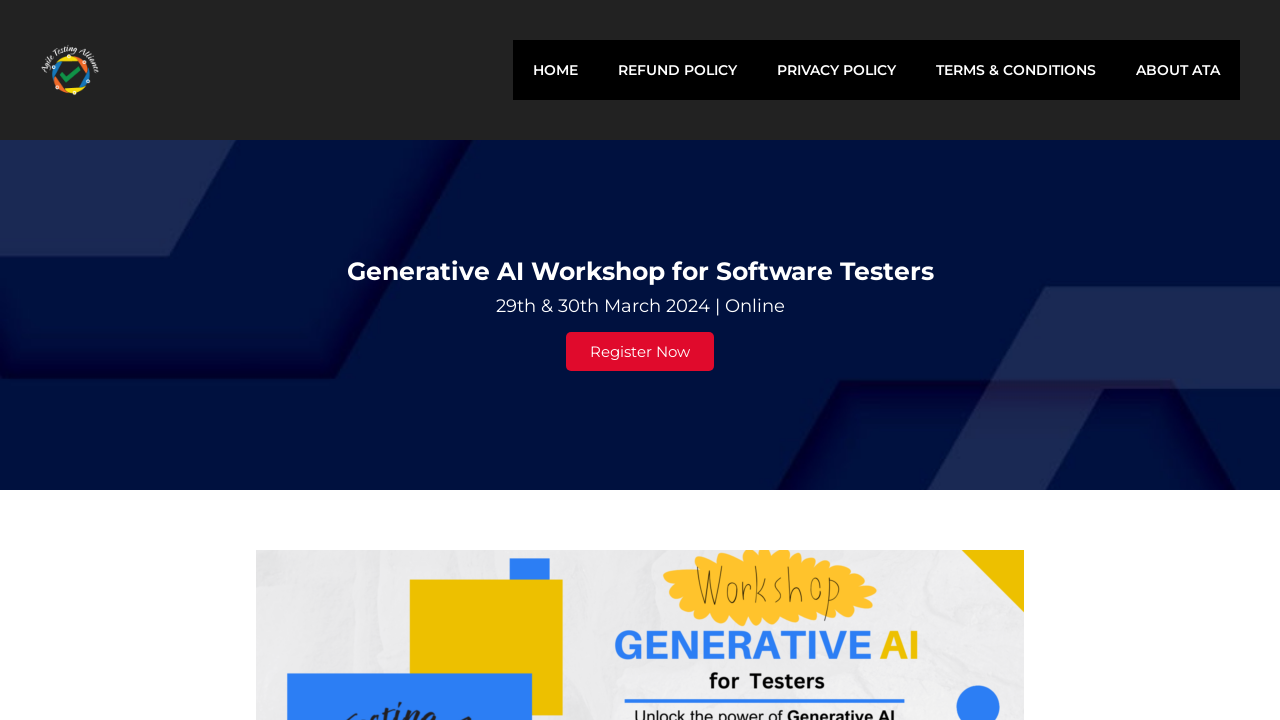

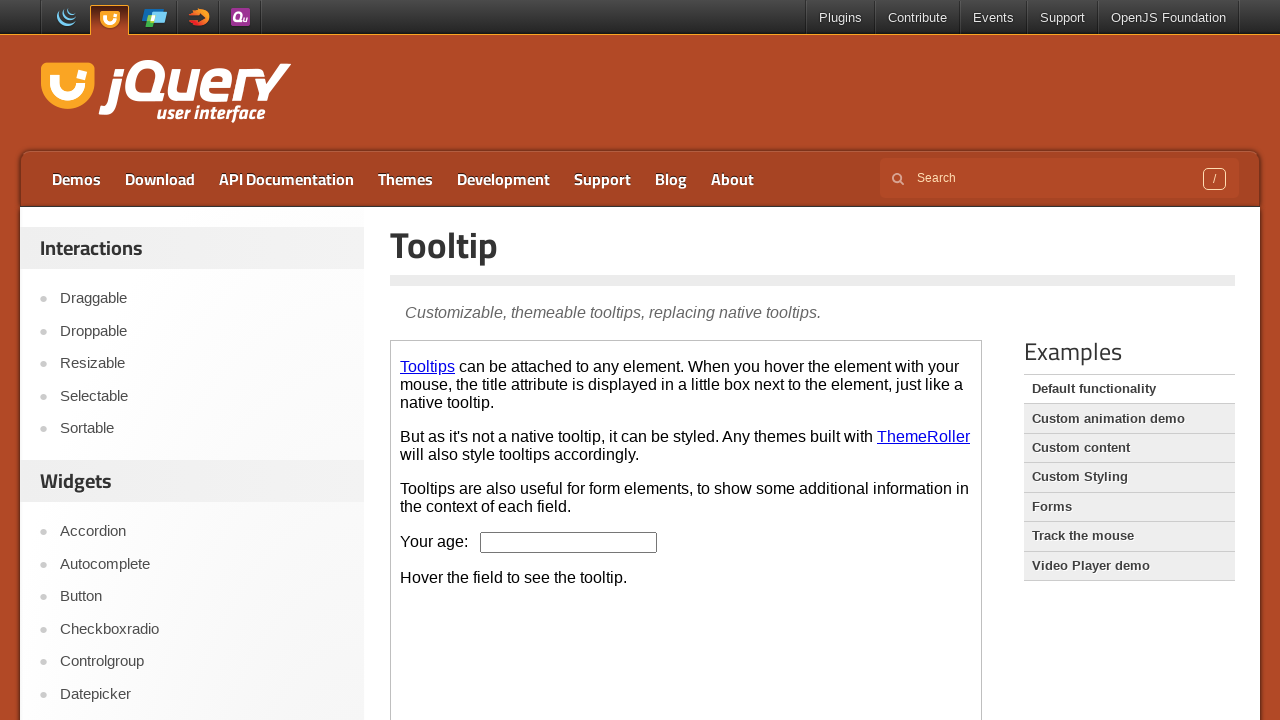